Tests the "Remember me" checkbox functionality on the Salesforce login page by clicking it to check and then clicking again to uncheck it.

Starting URL: https://login.salesforce.com

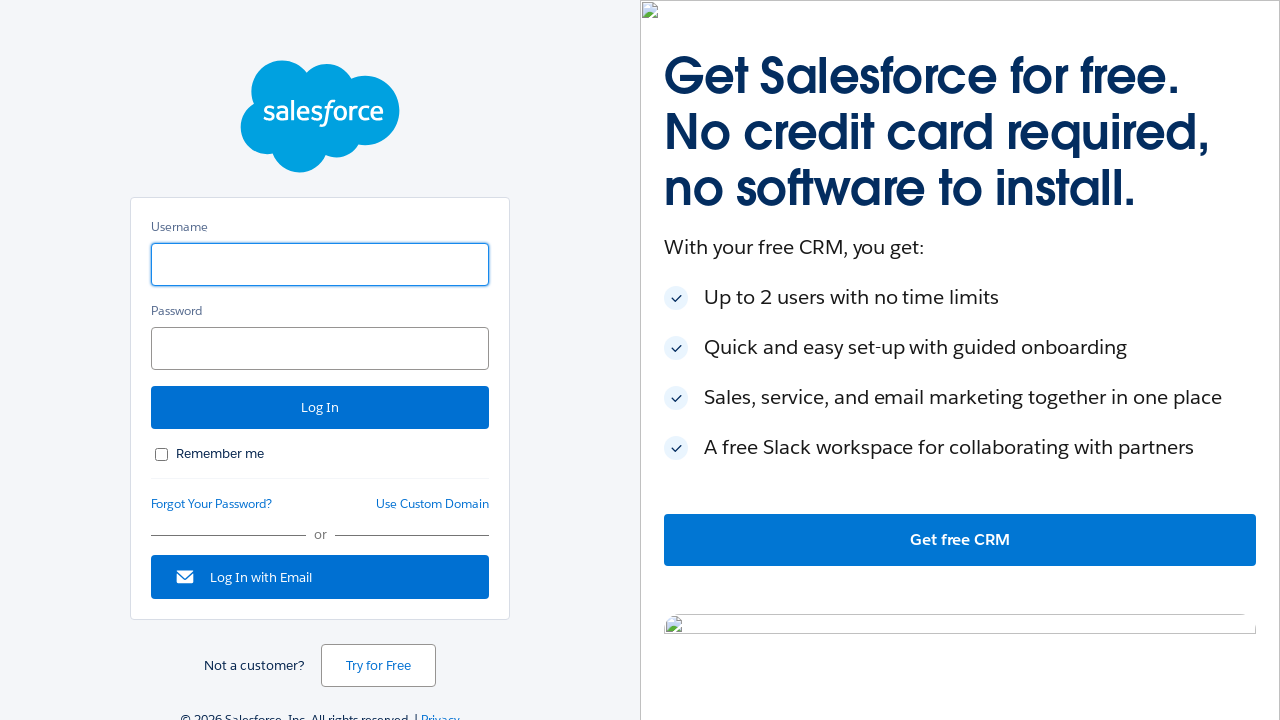

Clicked 'Remember me' checkbox to check it at (162, 454) on #rememberUn
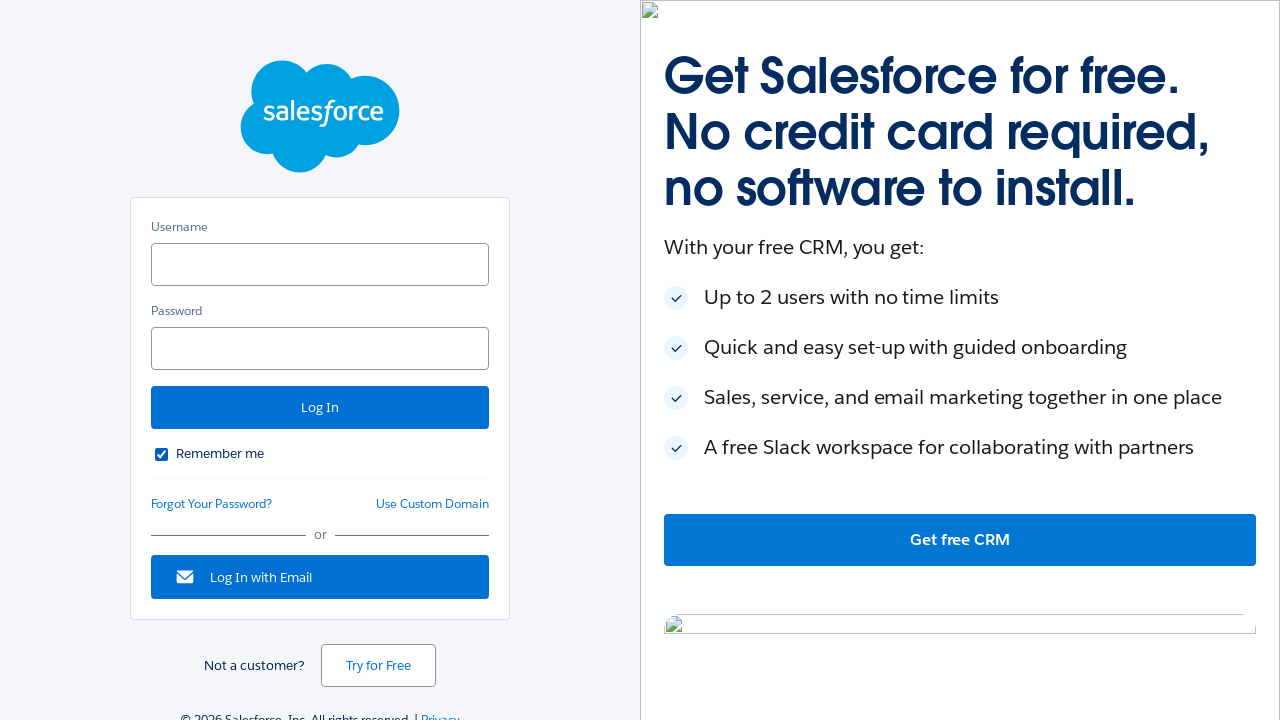

Waited 2 seconds for checkbox state to update
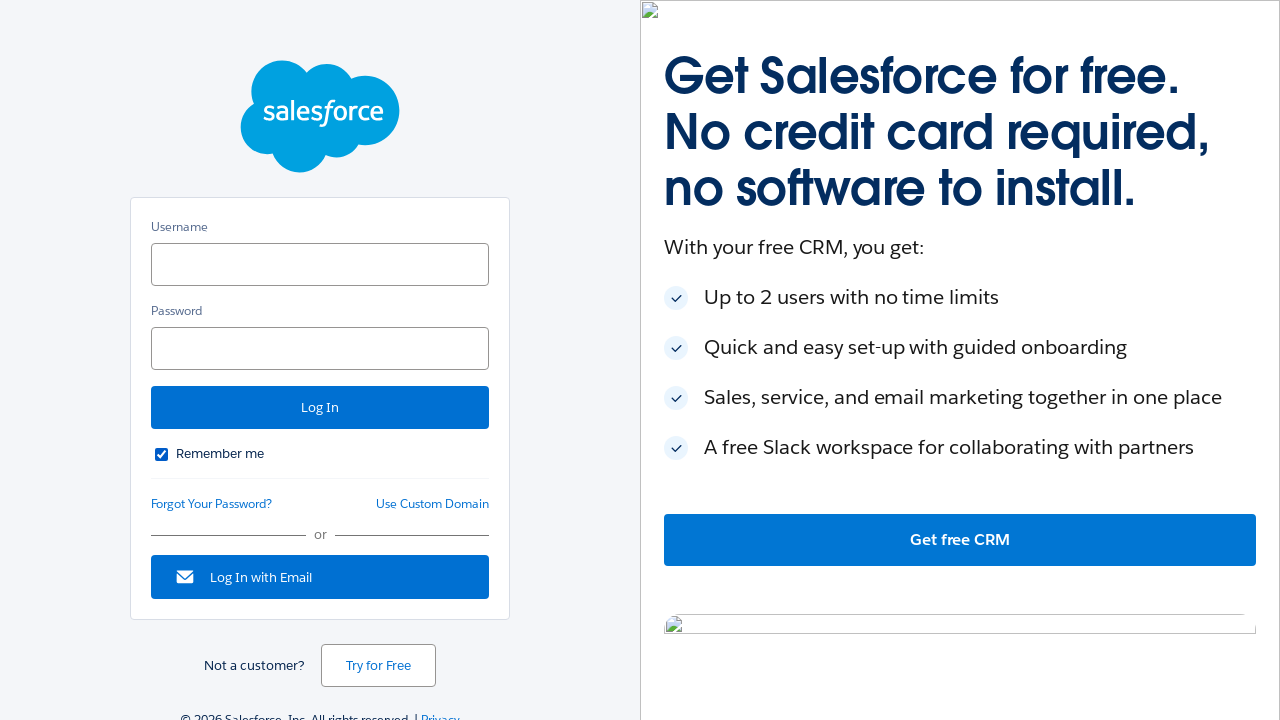

Clicked 'Remember me' checkbox to uncheck it at (162, 454) on #rememberUn
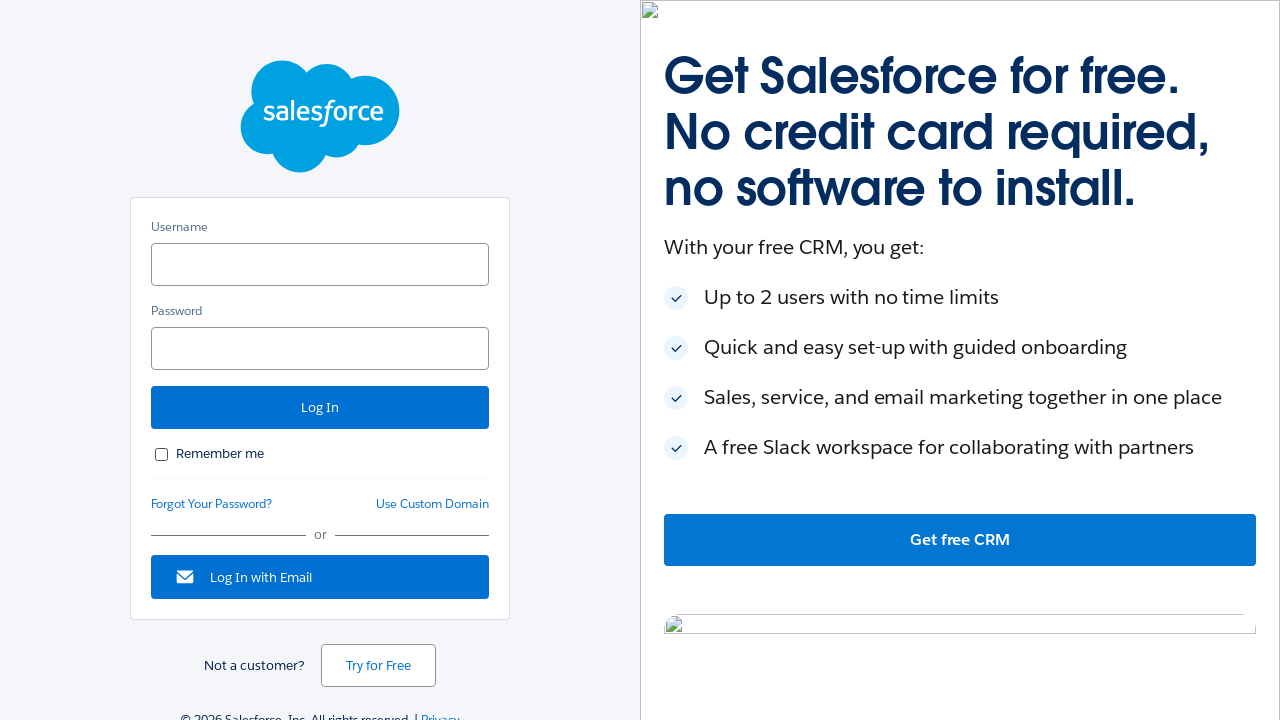

Waited 1 second for checkbox state to update
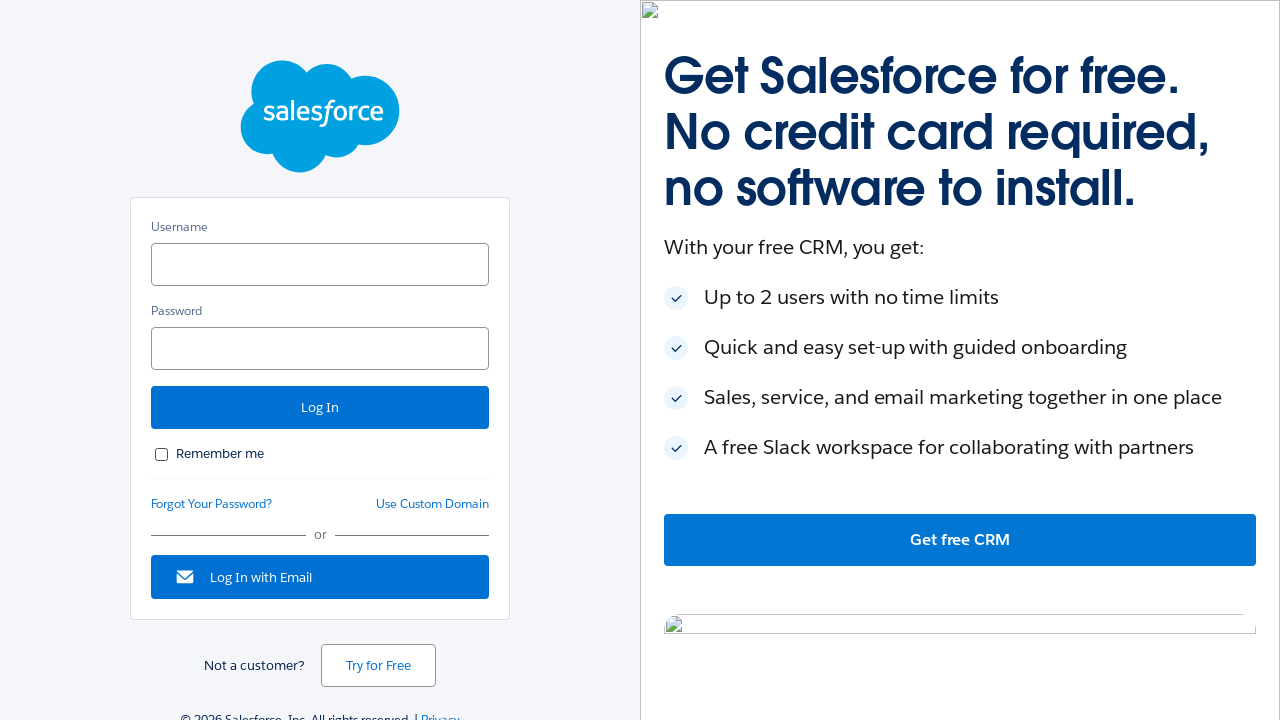

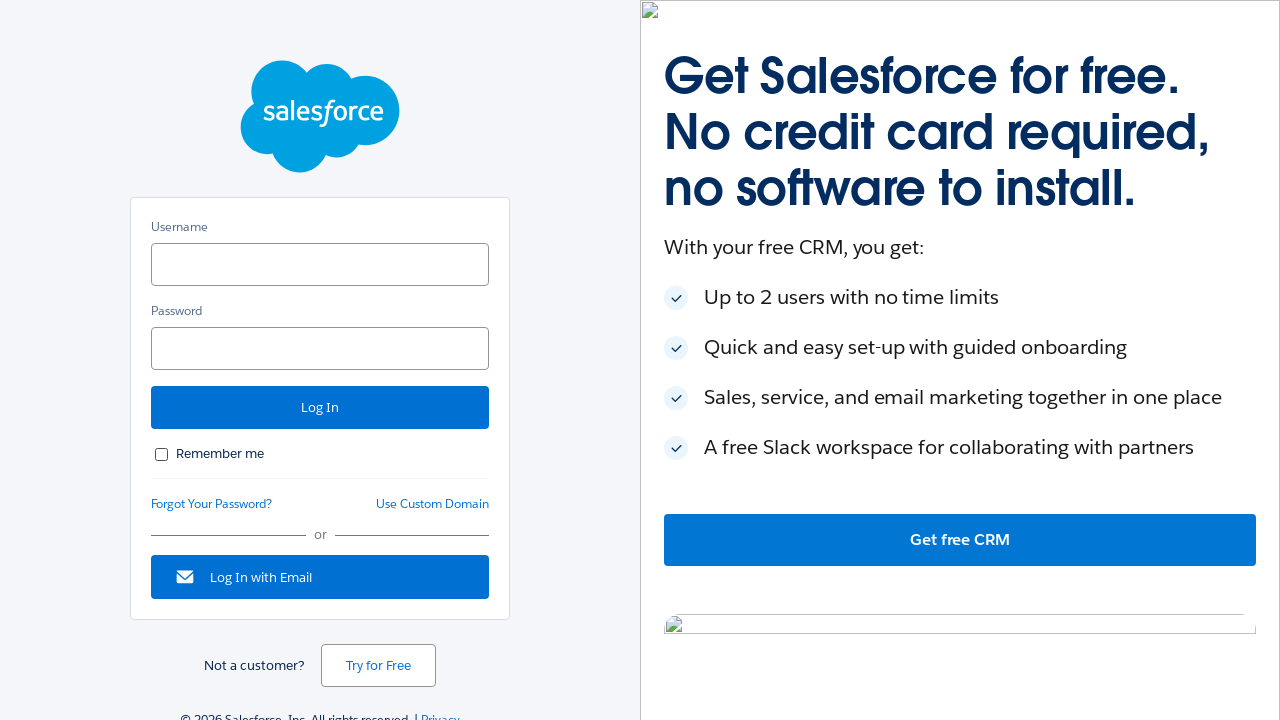